Tests a registration form by filling in personal details including name, address, email, phone, gender, hobbies, and password fields, then submitting the form

Starting URL: http://demo.automationtesting.in/Register.html

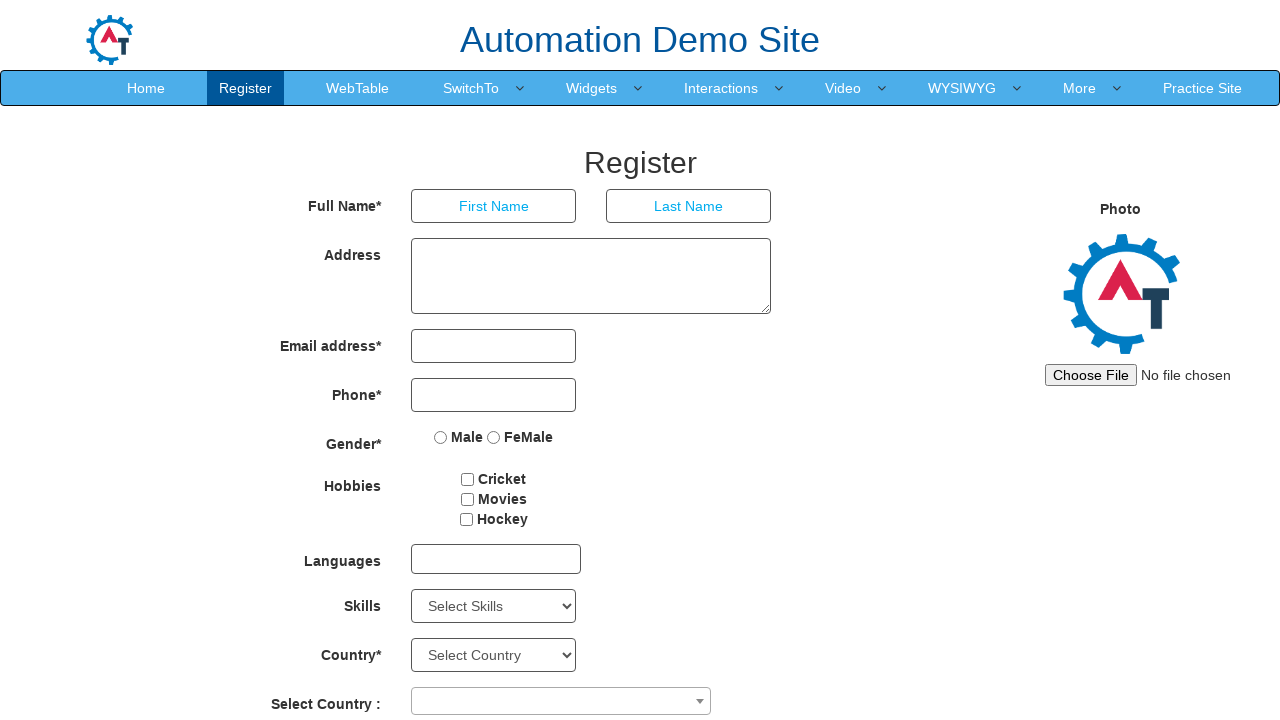

Filled first name field with 'john' on input[placeholder='First Name']
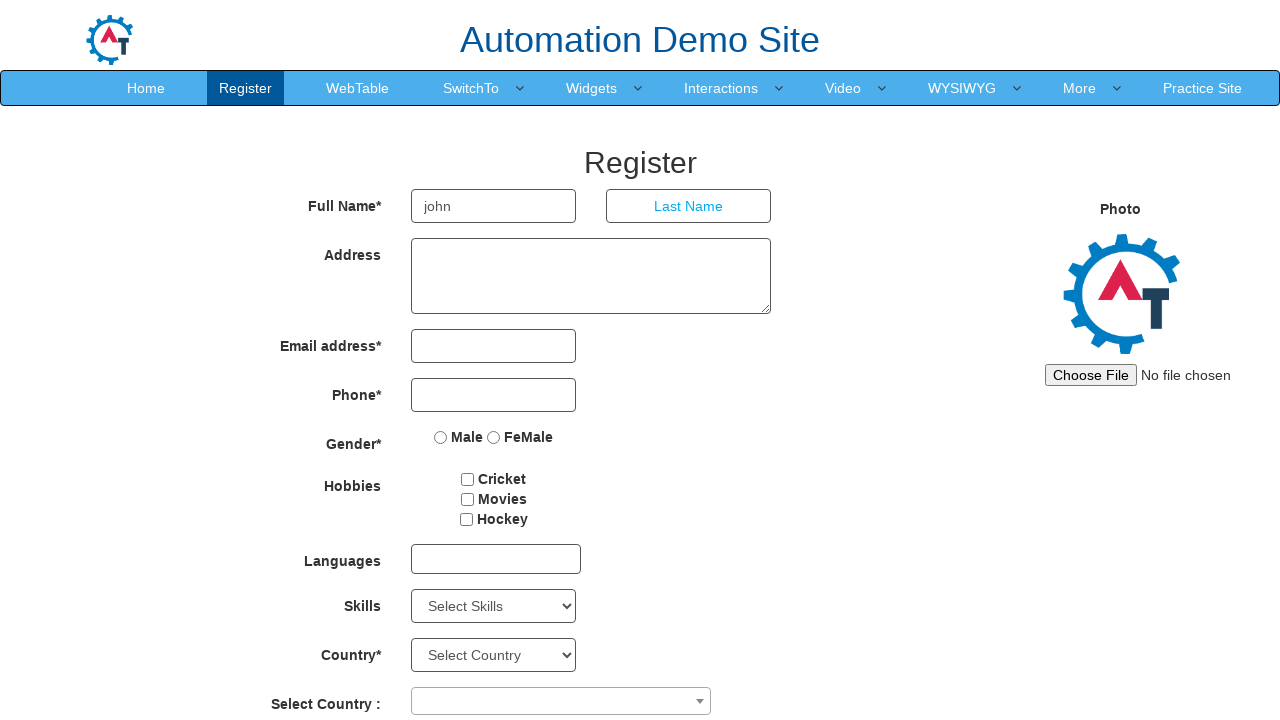

Filled last name field with 'smith' on input[placeholder='Last Name']
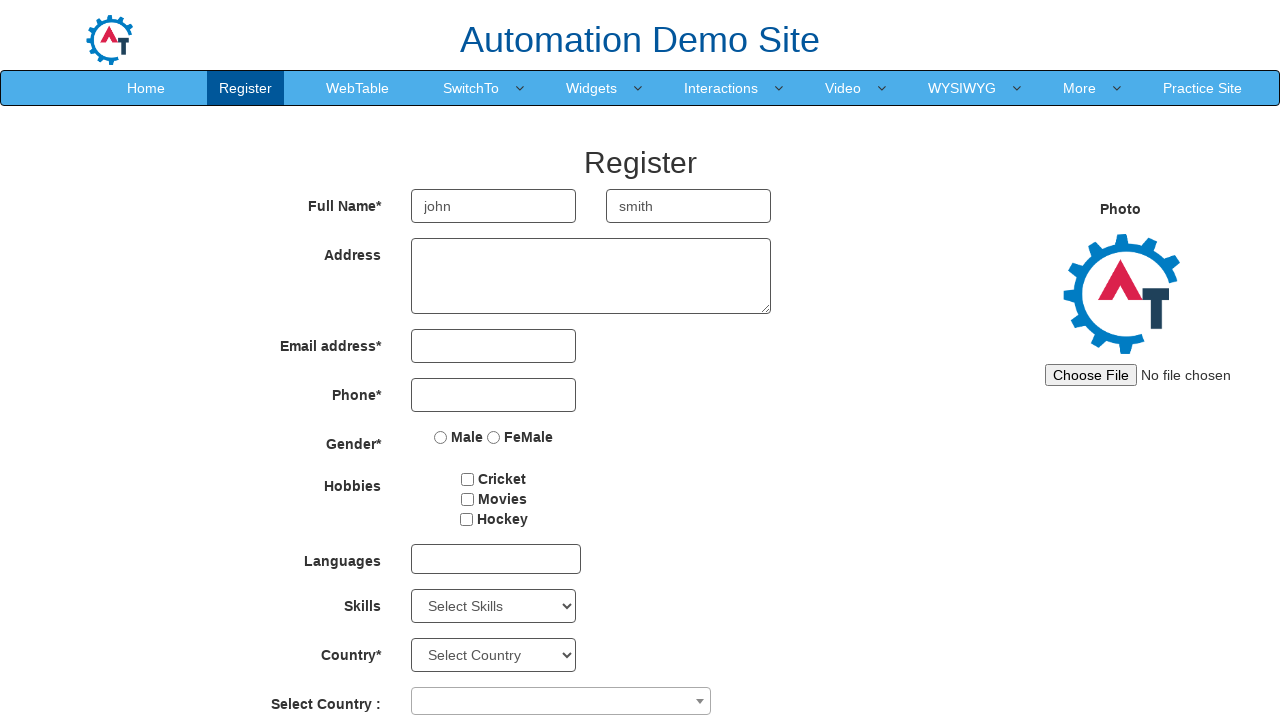

Filled address field with 'marathalli' on [ng-model='Adress']
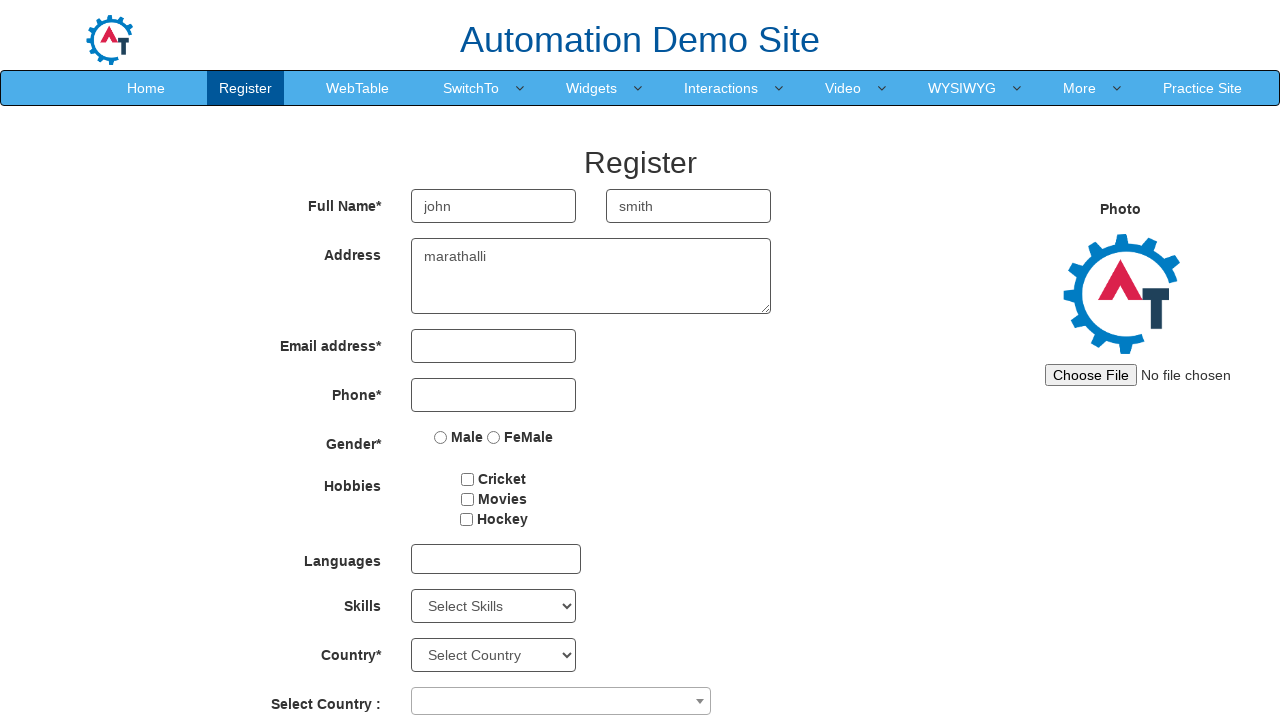

Waited 1 second for page stability
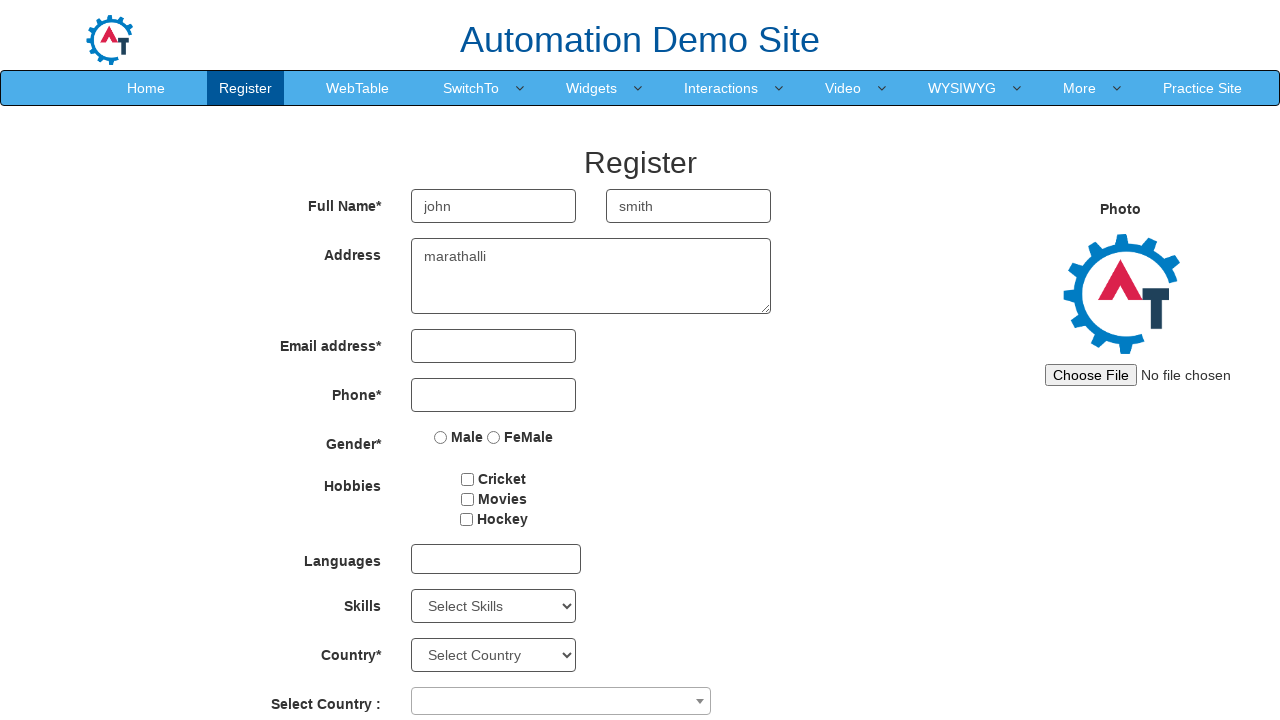

Filled email field with 'testuser847@example.com' on [ng-model='EmailAdress']
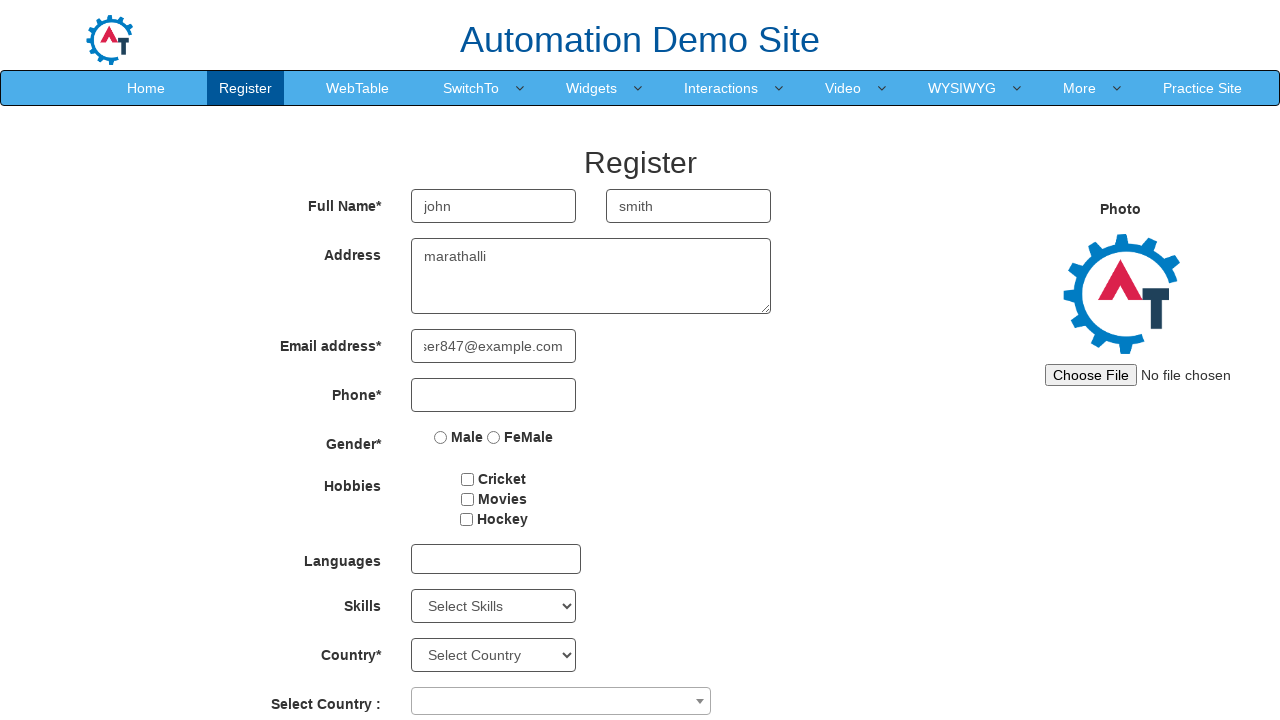

Filled phone number field with '5551234567' on [ng-model='Phone']
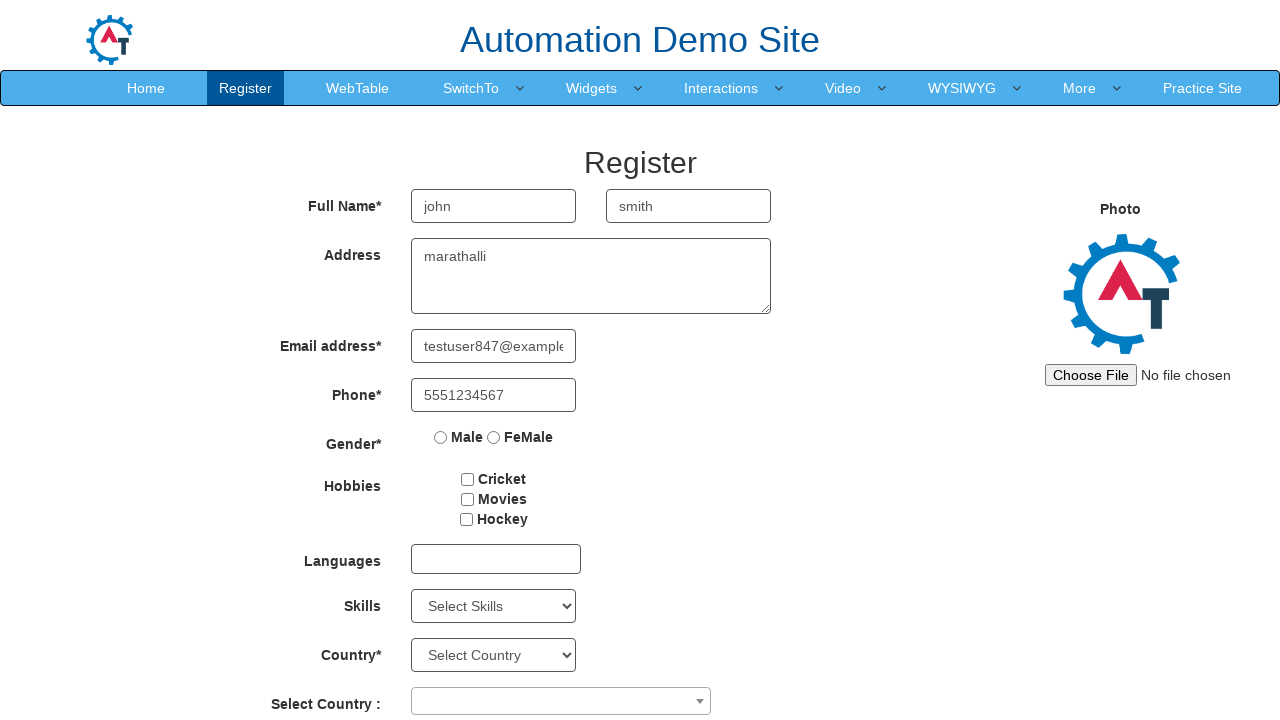

Selected gender radio button at (441, 437) on input[name='radiooptions']
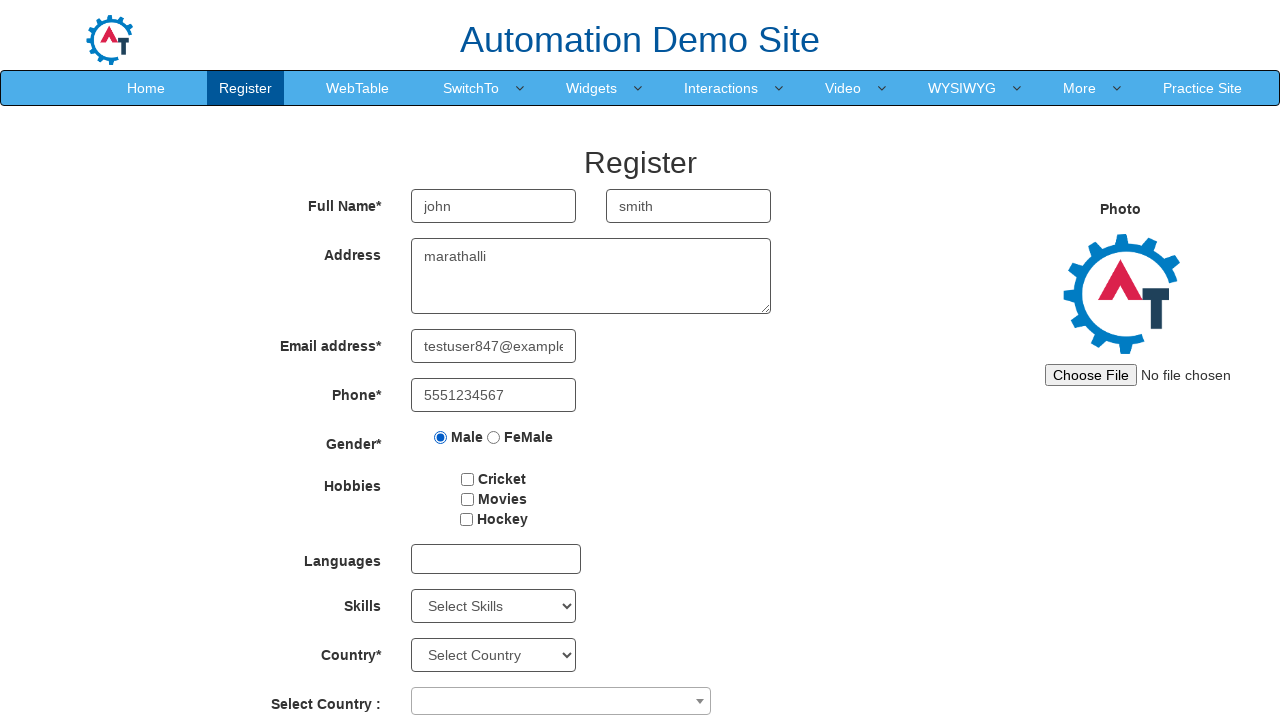

Selected hobby checkbox at (467, 499) on #checkbox2
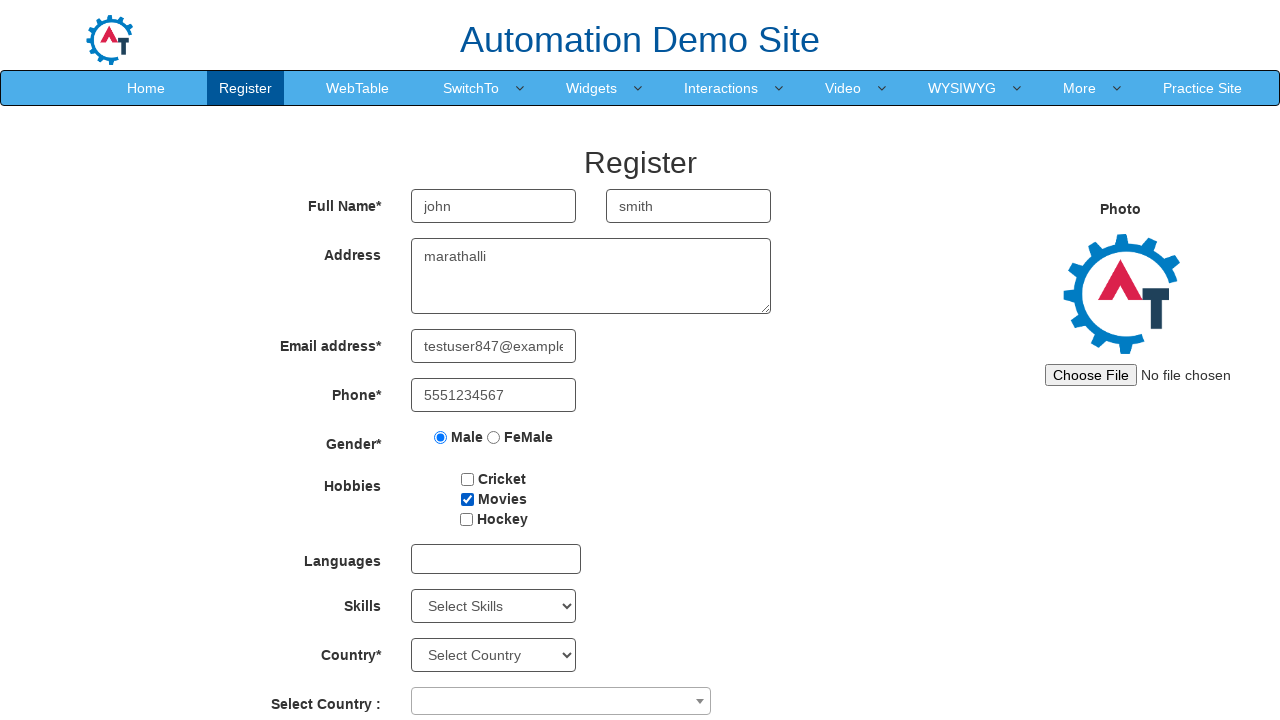

Filled password field with 'TestPass@2024' on #firstpassword
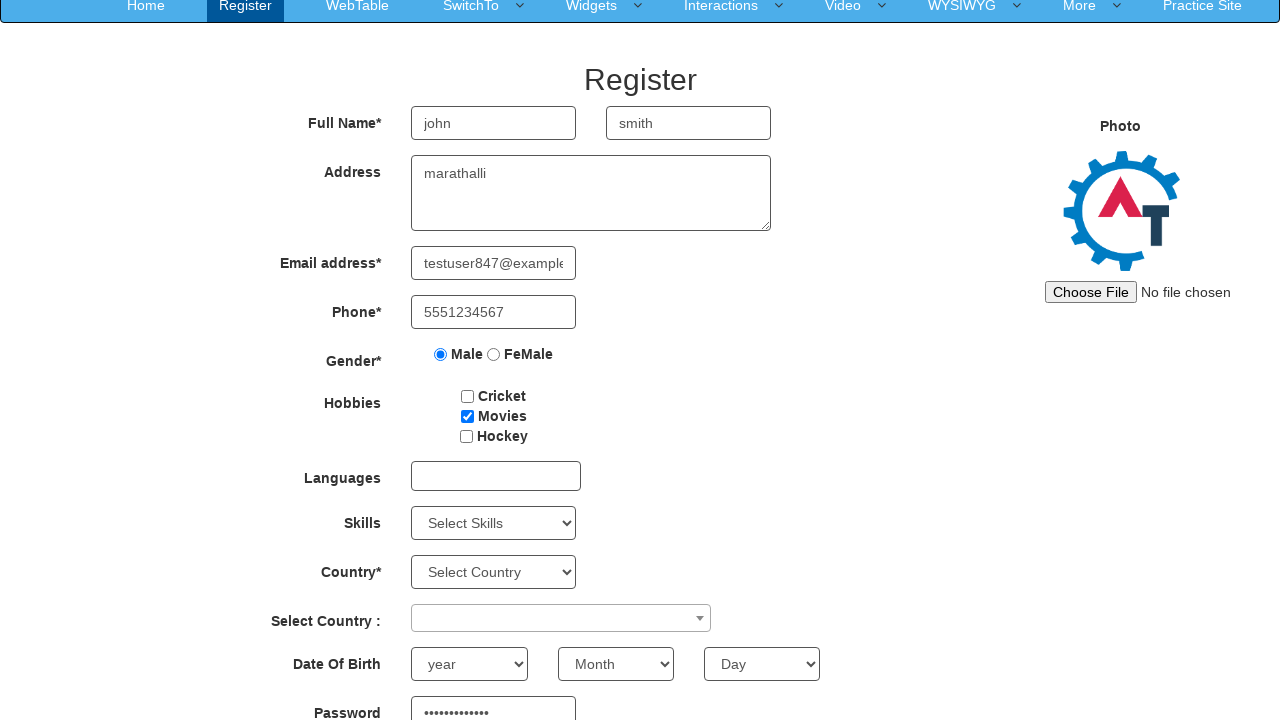

Filled confirm password field with 'TestPass@2024' on #secondpassword
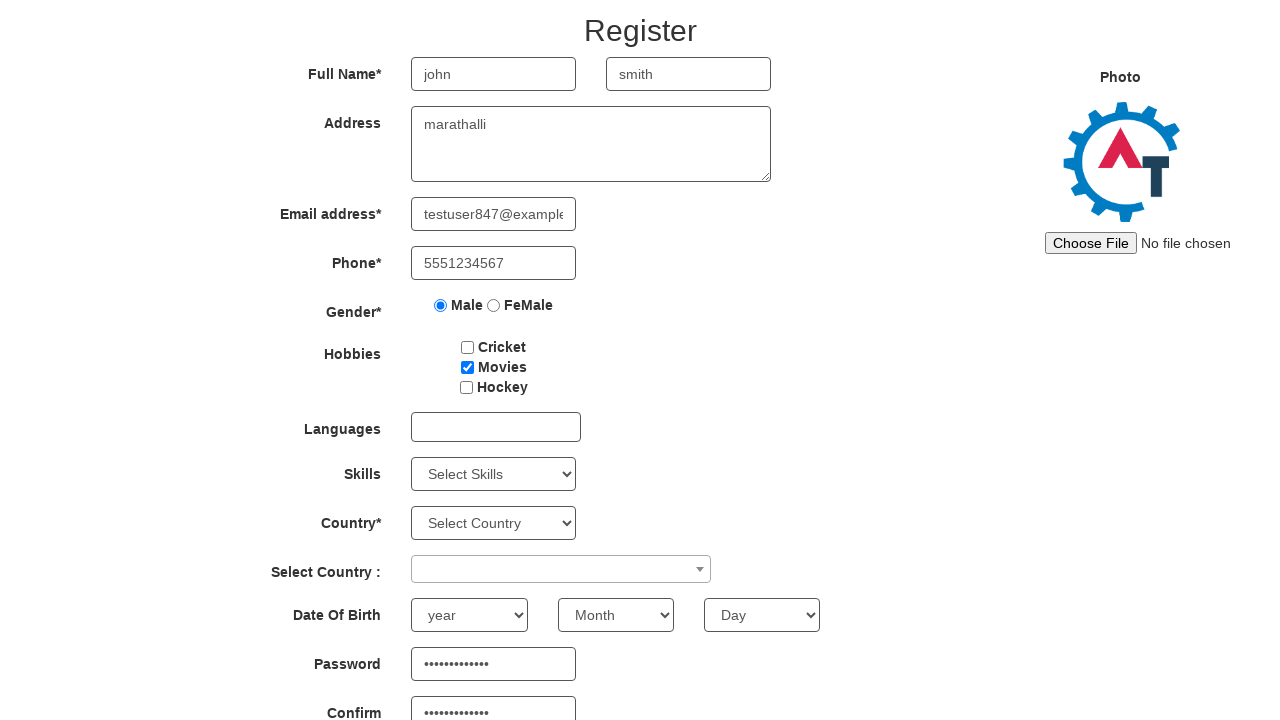

Clicked submit button to register at (572, 623) on #submitbtn
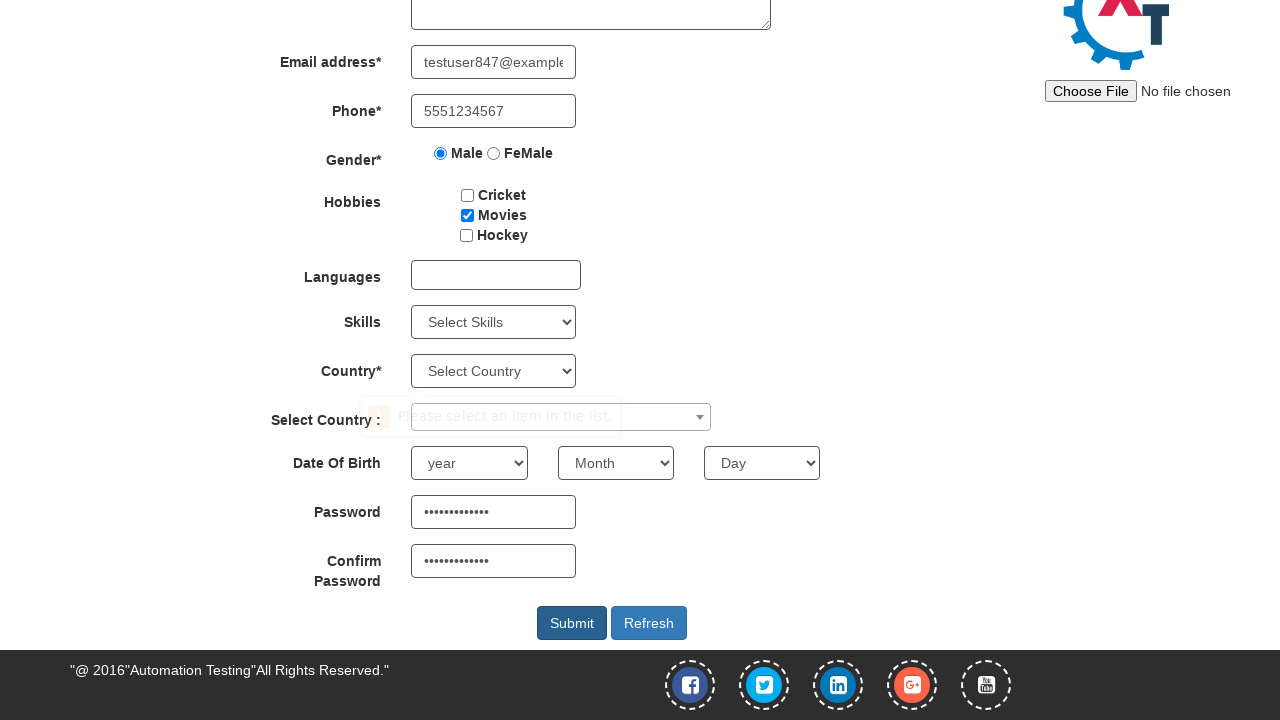

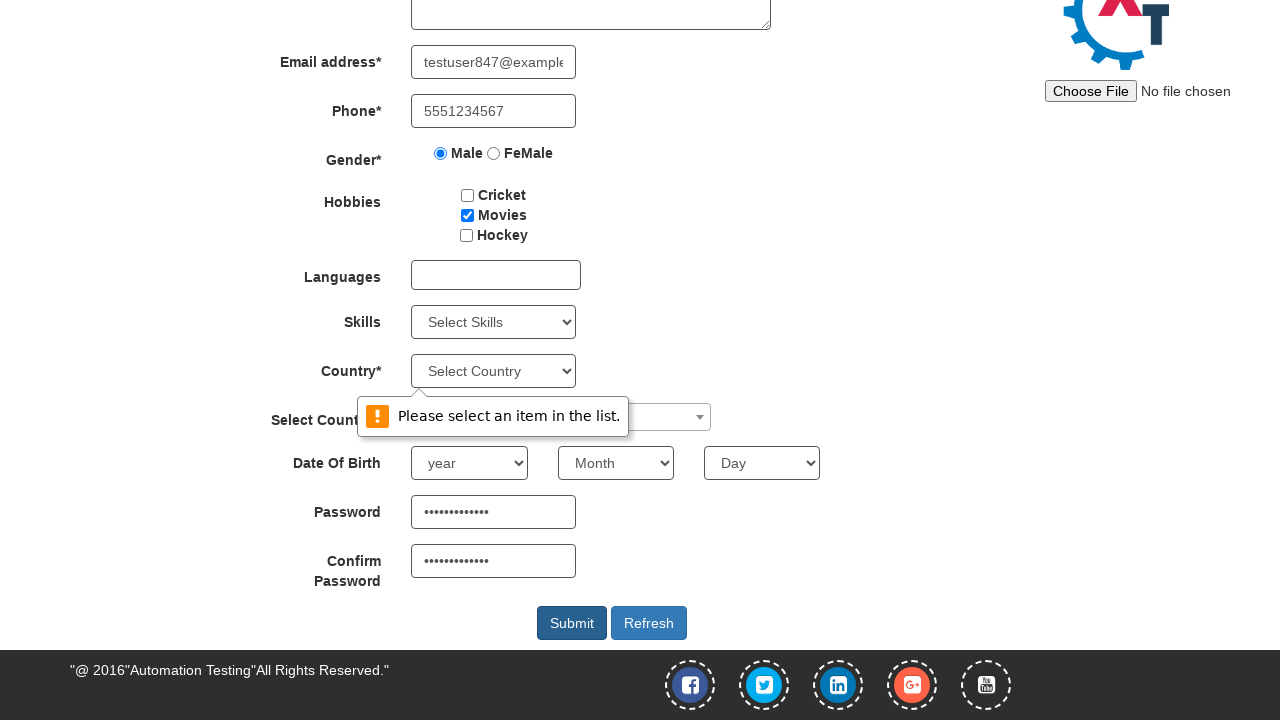